Tests handling of a disabled web element by clicking on a 'Disabled' option and then using JavaScript to fill a disabled email field

Starting URL: https://demoapps.qspiders.com/ui?scenario=1

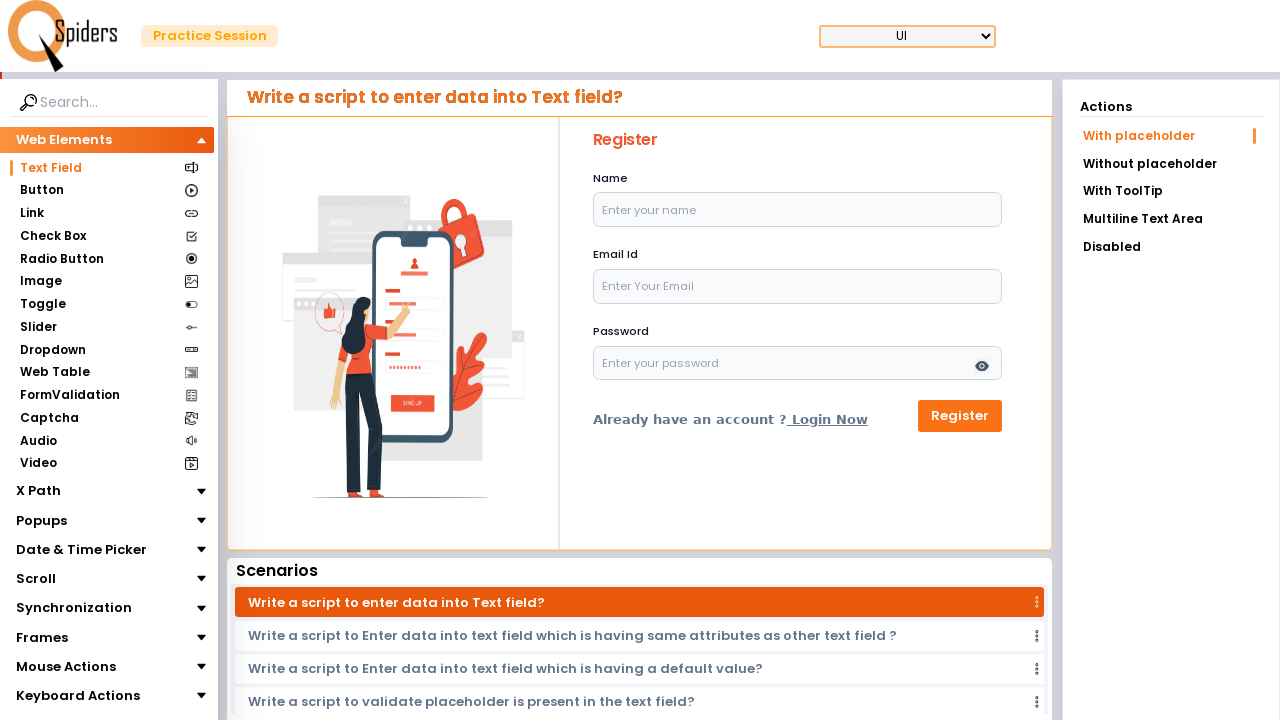

Clicked on 'Disabled' option at (1171, 247) on xpath=//li[text()='Disabled']
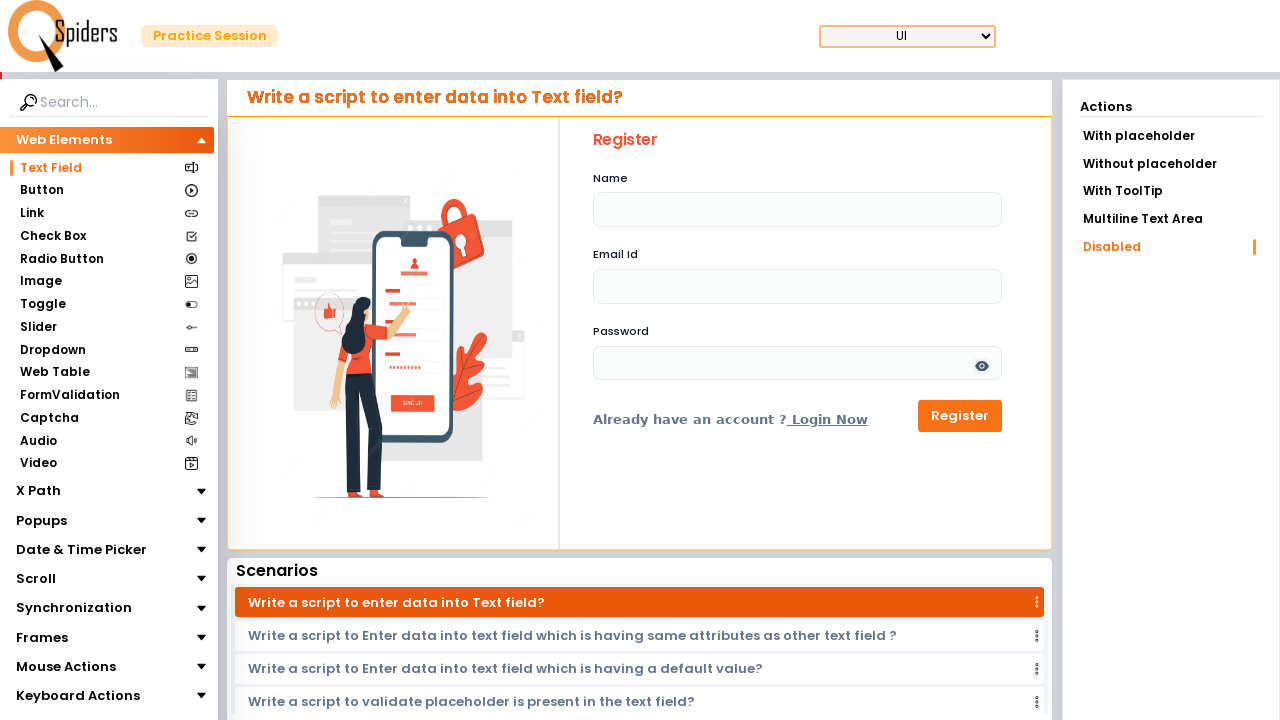

Waited 2 seconds for element to load
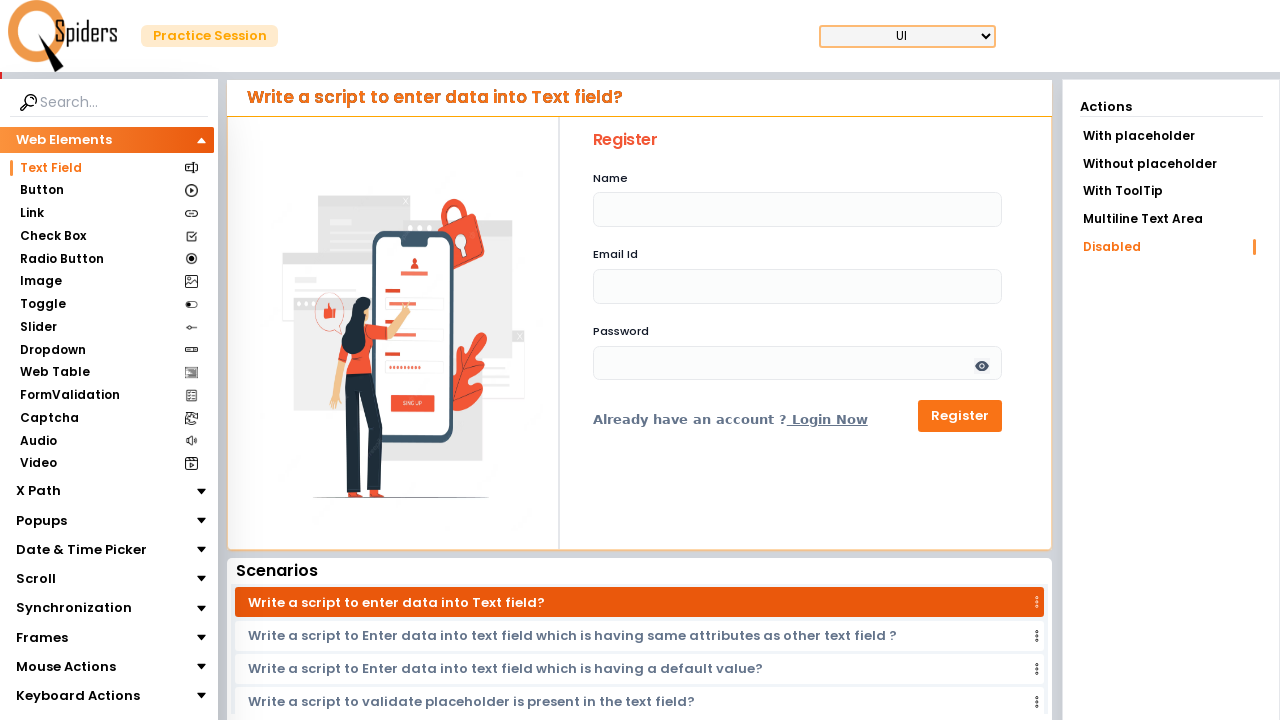

Used JavaScript to fill disabled email field with 'maria.johnson@example.com'
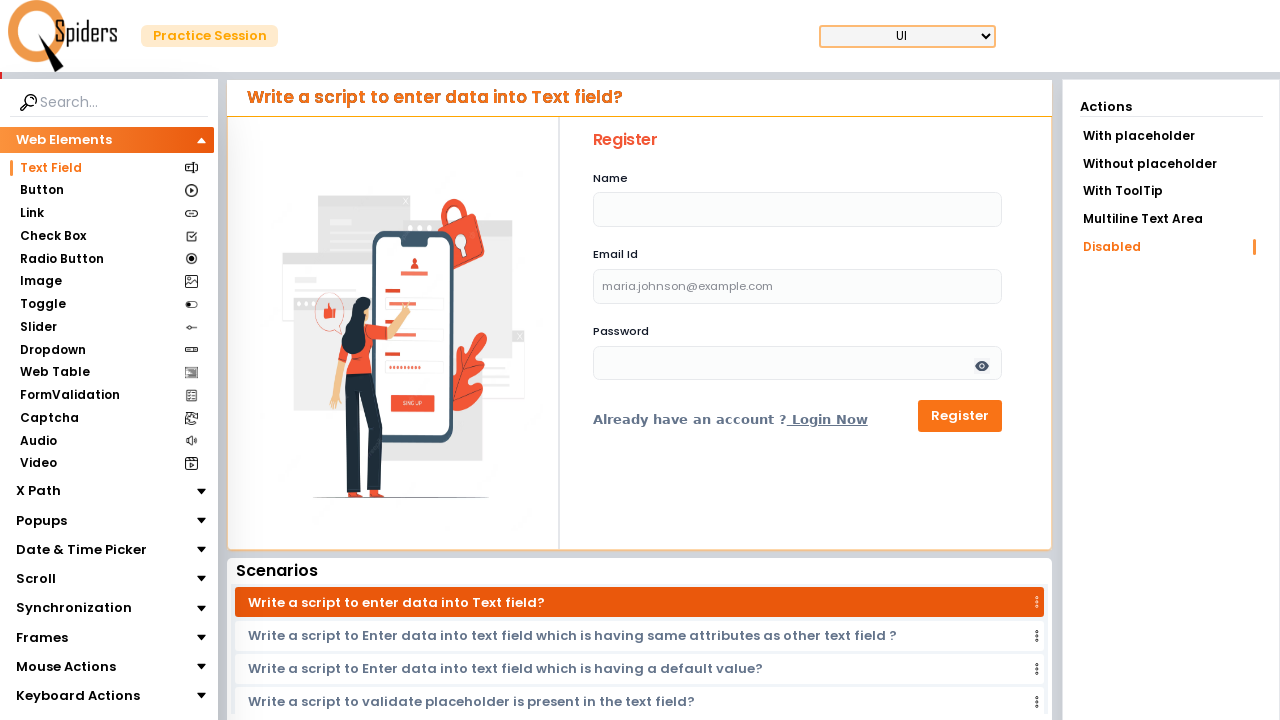

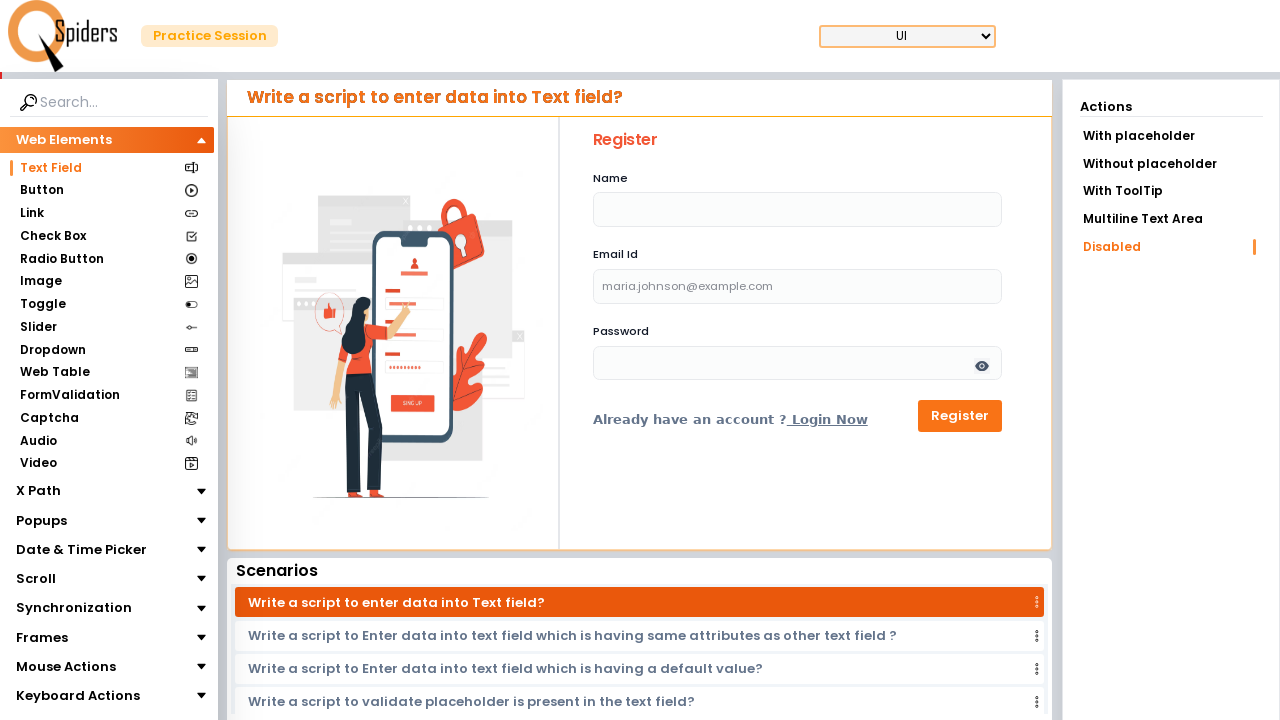